Navigates to the CDN Solutions website and verifies that the footer section contains links by waiting for the footer and link elements to be present.

Starting URL: https://www.cdnsol.com/

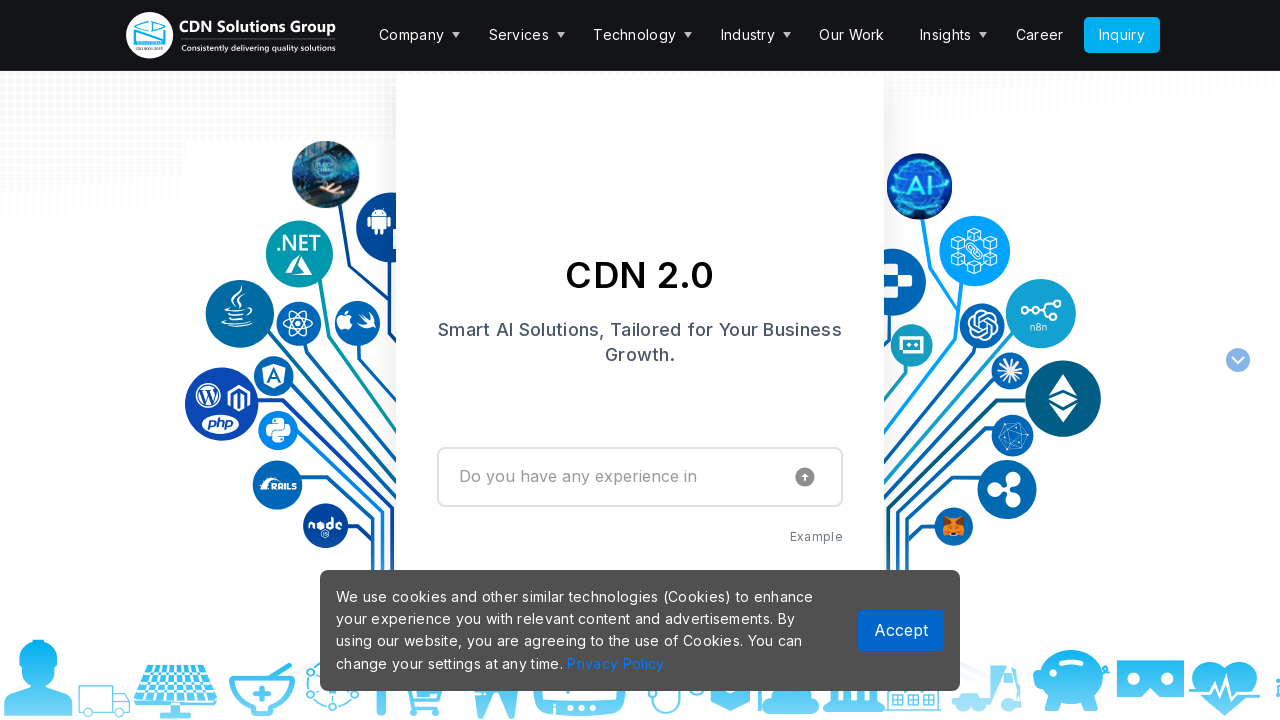

Set viewport size to 1920x1080
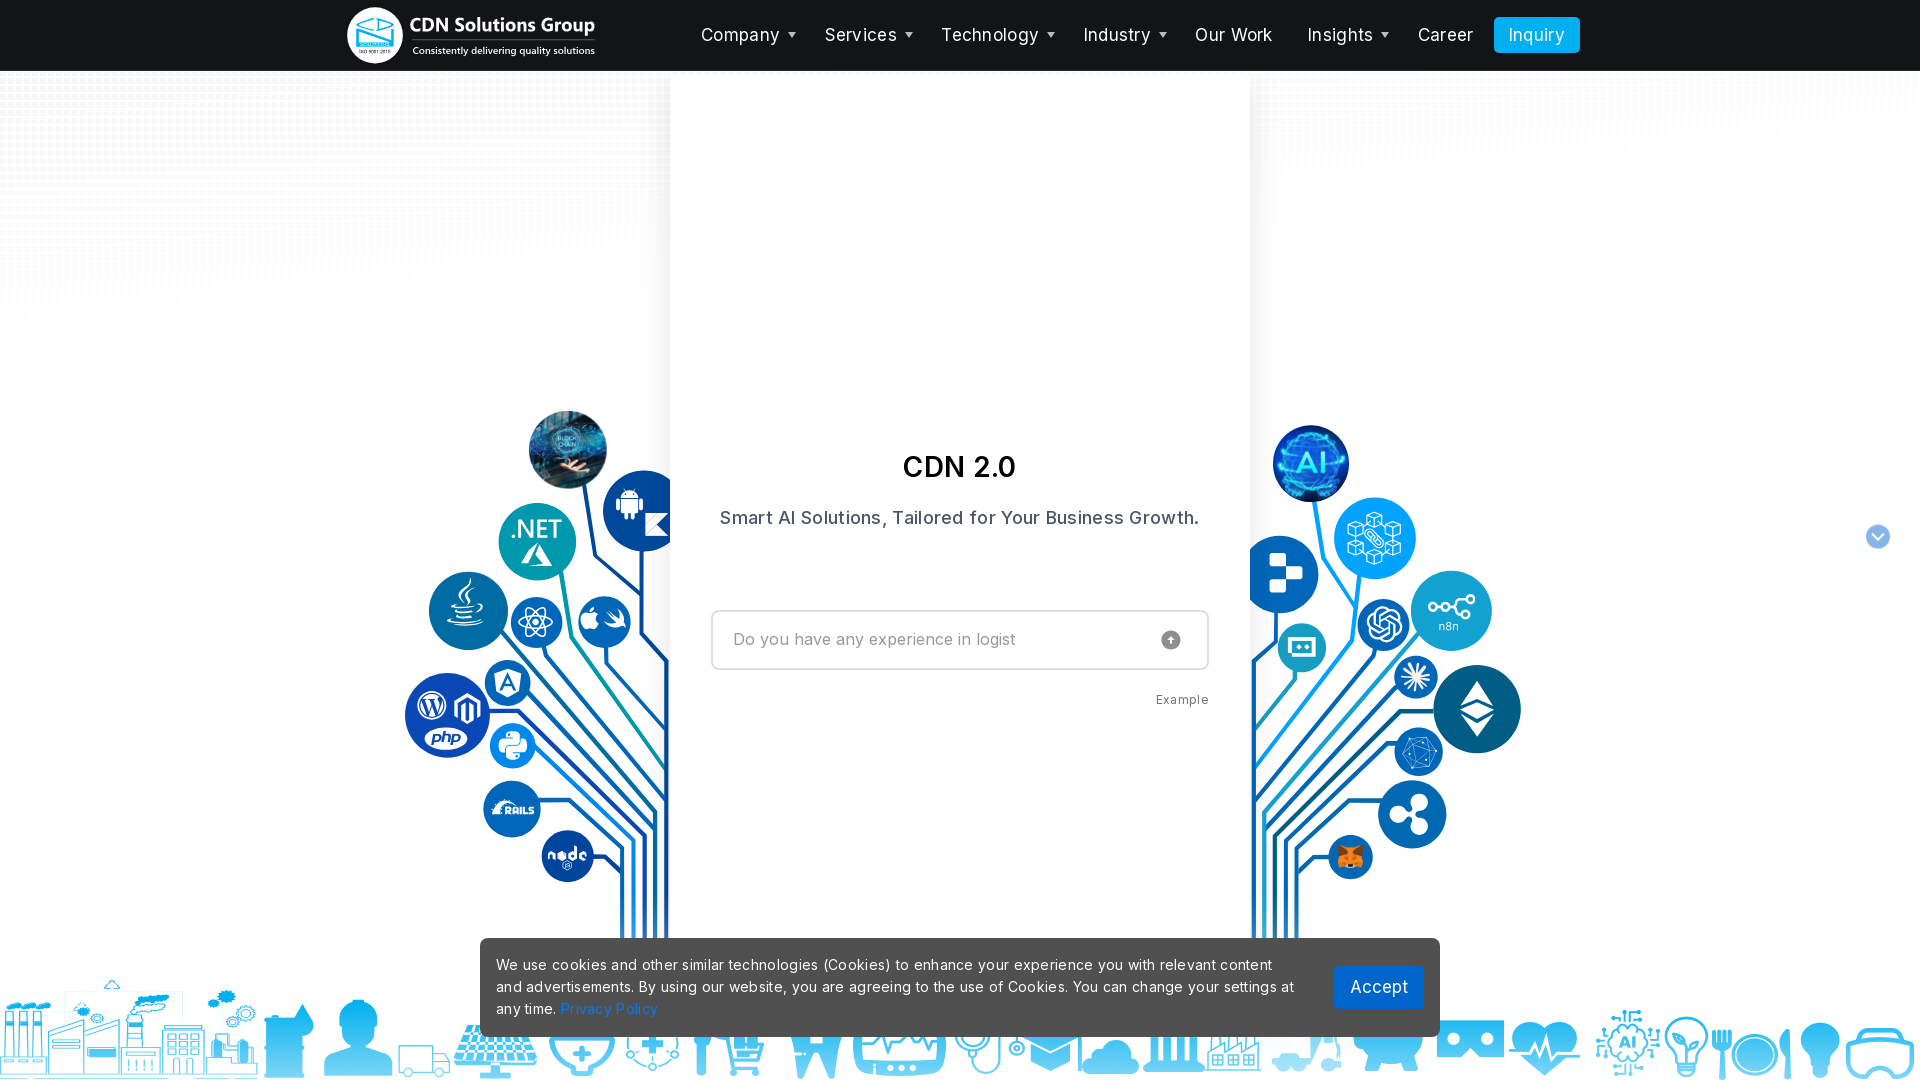

Footer element loaded and is present
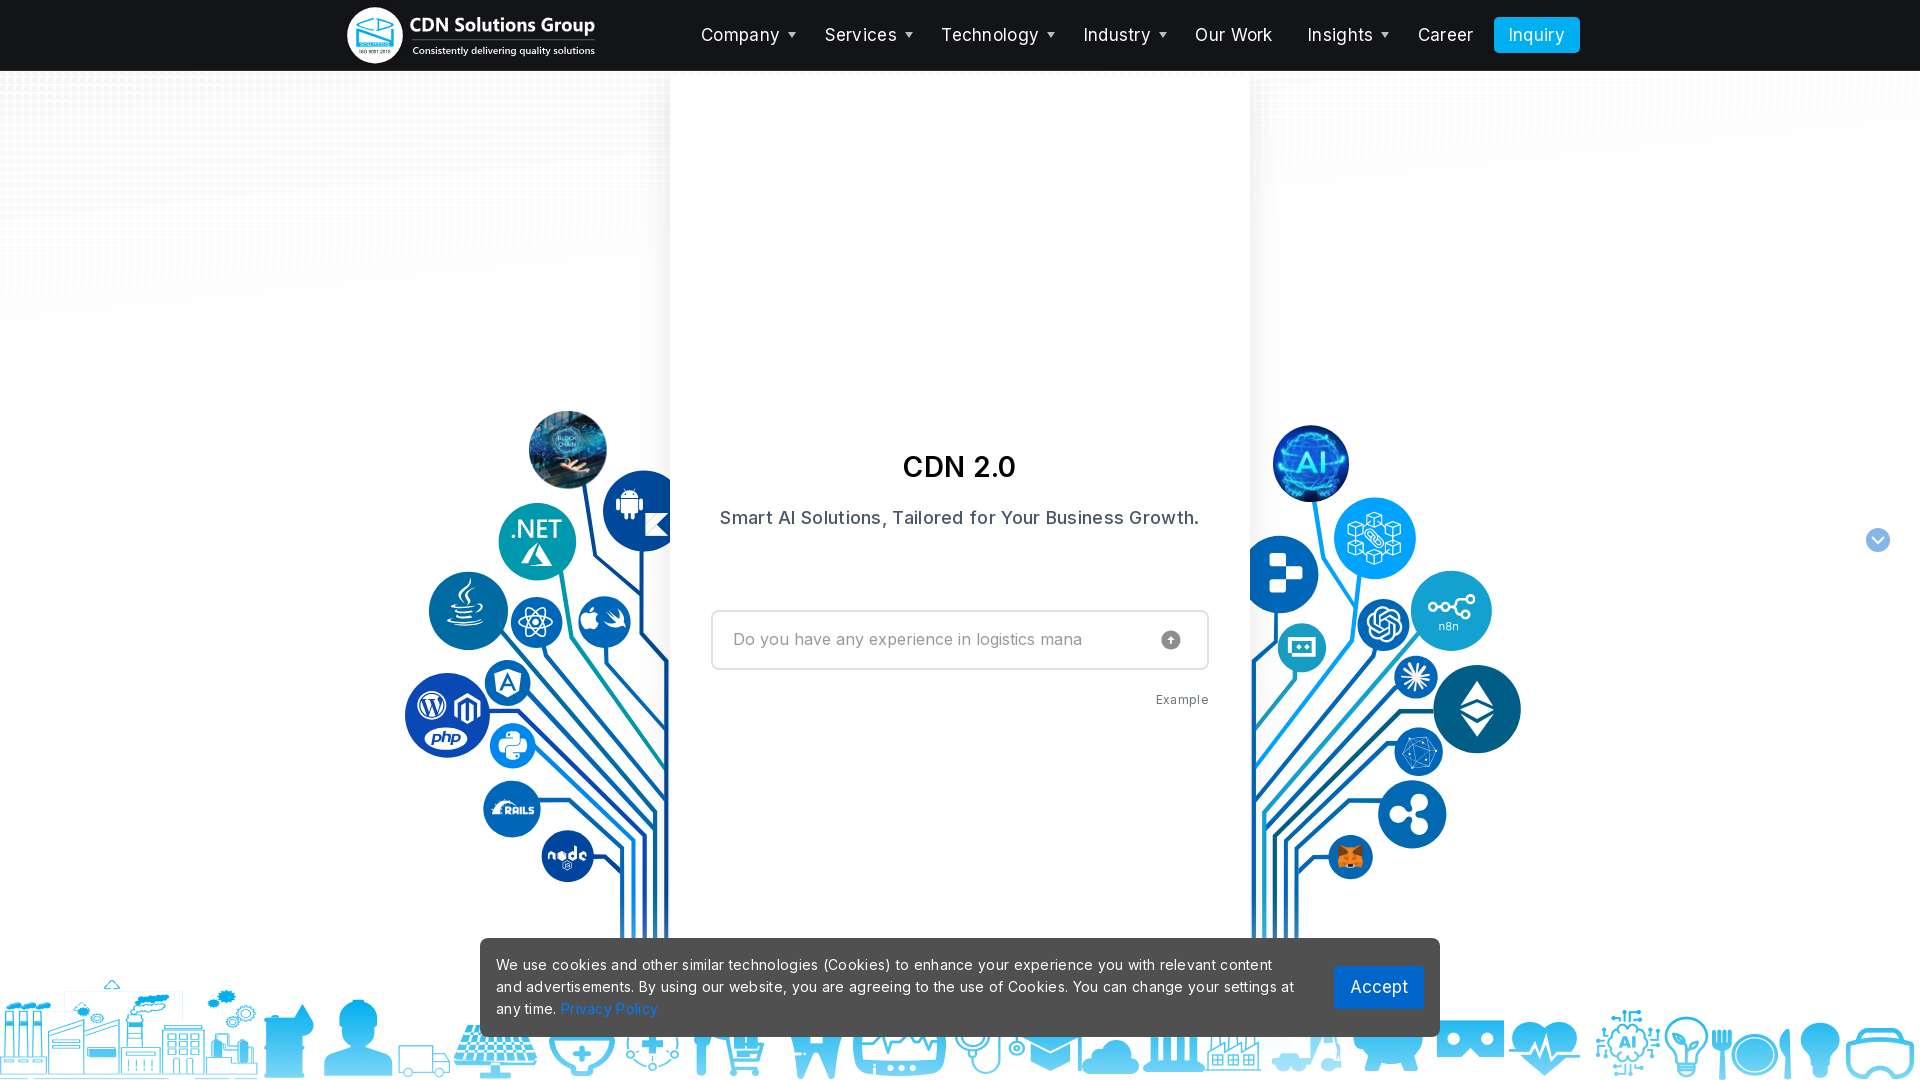

Verified that links exist within the footer section
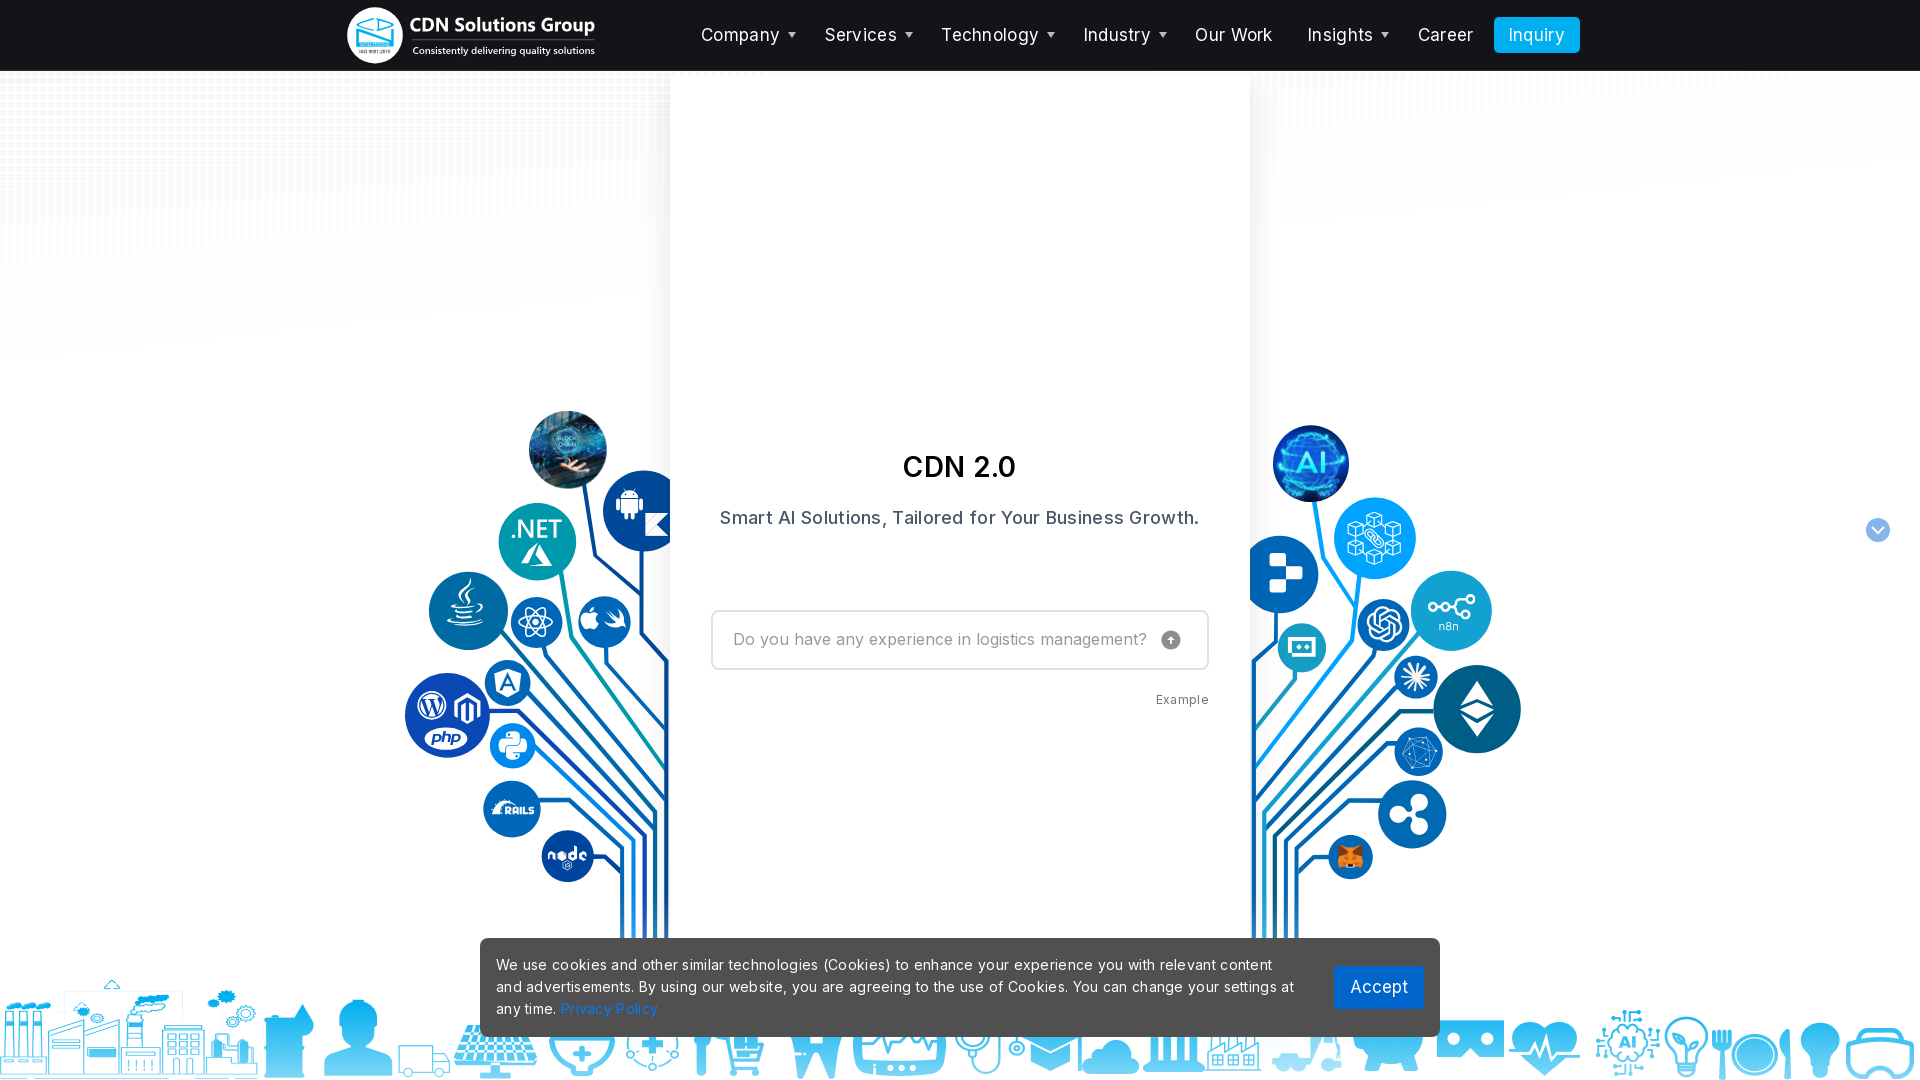

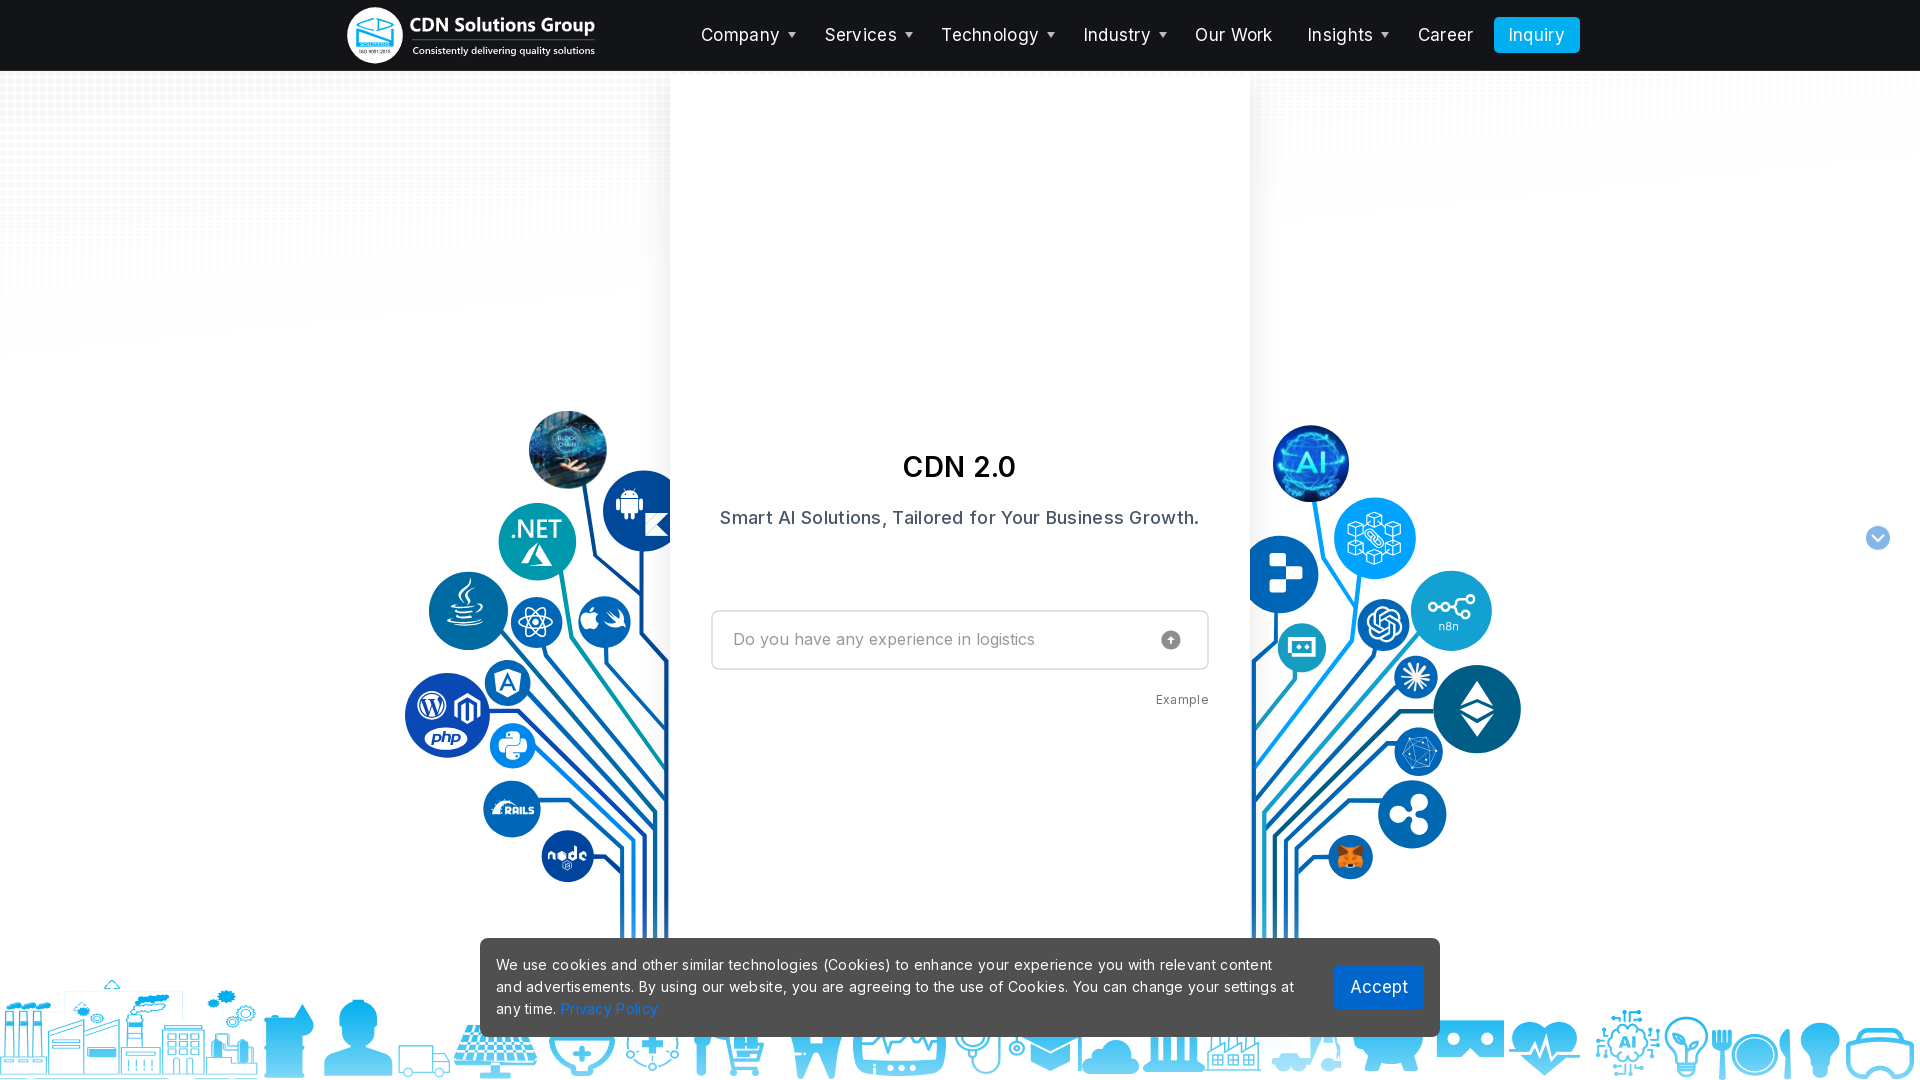